Tests the clear functionality on the add person form by filling in fields, clicking clear, and verifying the fields are emptied.

Starting URL: https://uljanovs.github.io/site/tasks/enter_a_new_person_with_a_job.html

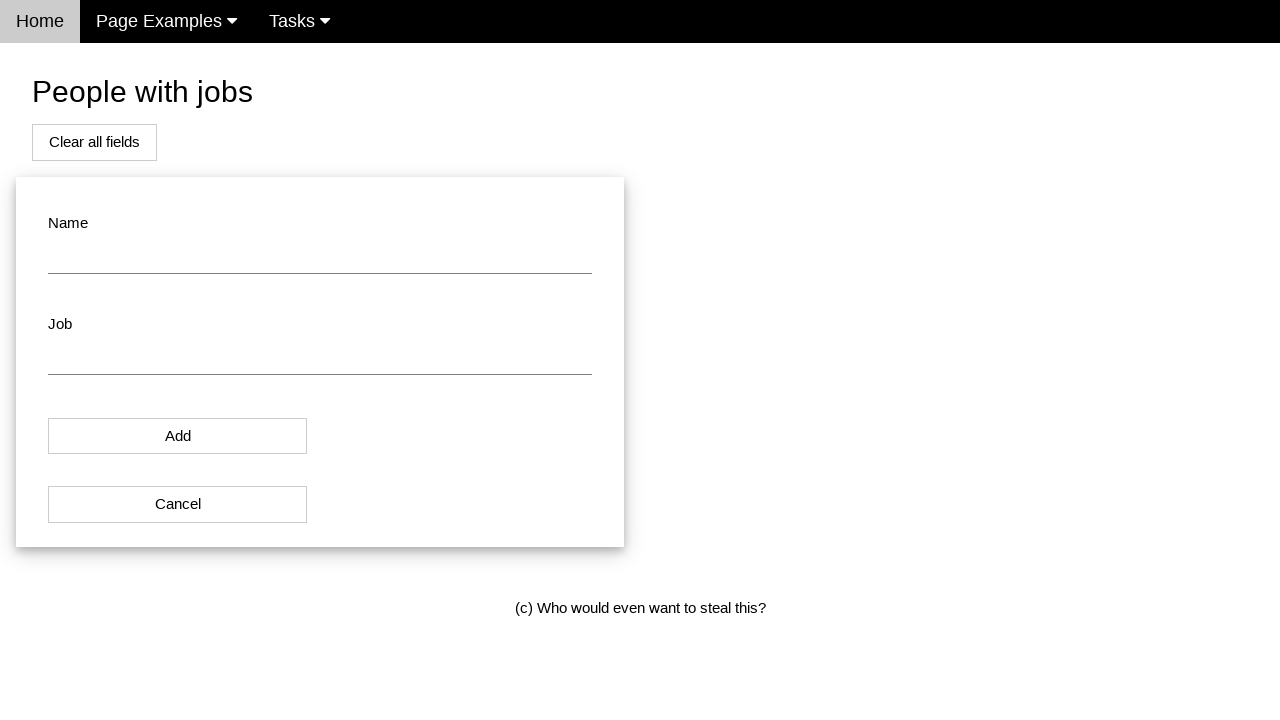

Navigated to the add person form page
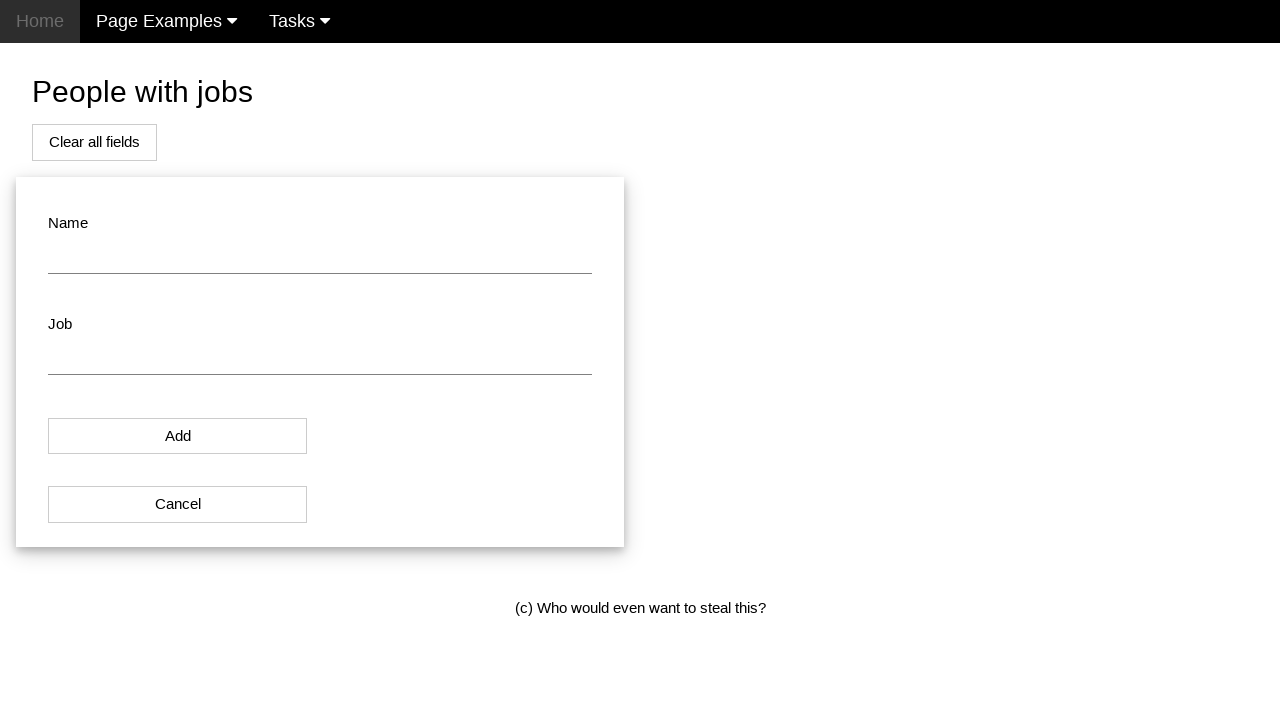

Filled name field with 'Test Name' on #name
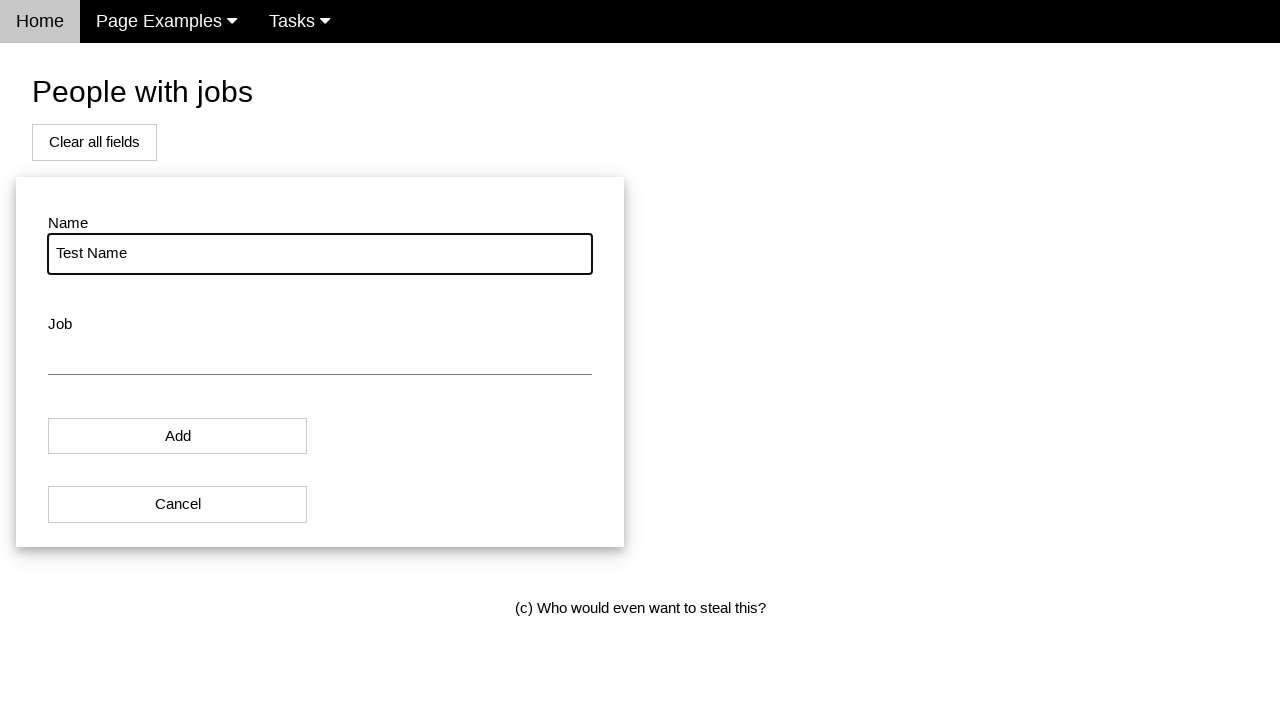

Filled job field with 'Test Job' on #job
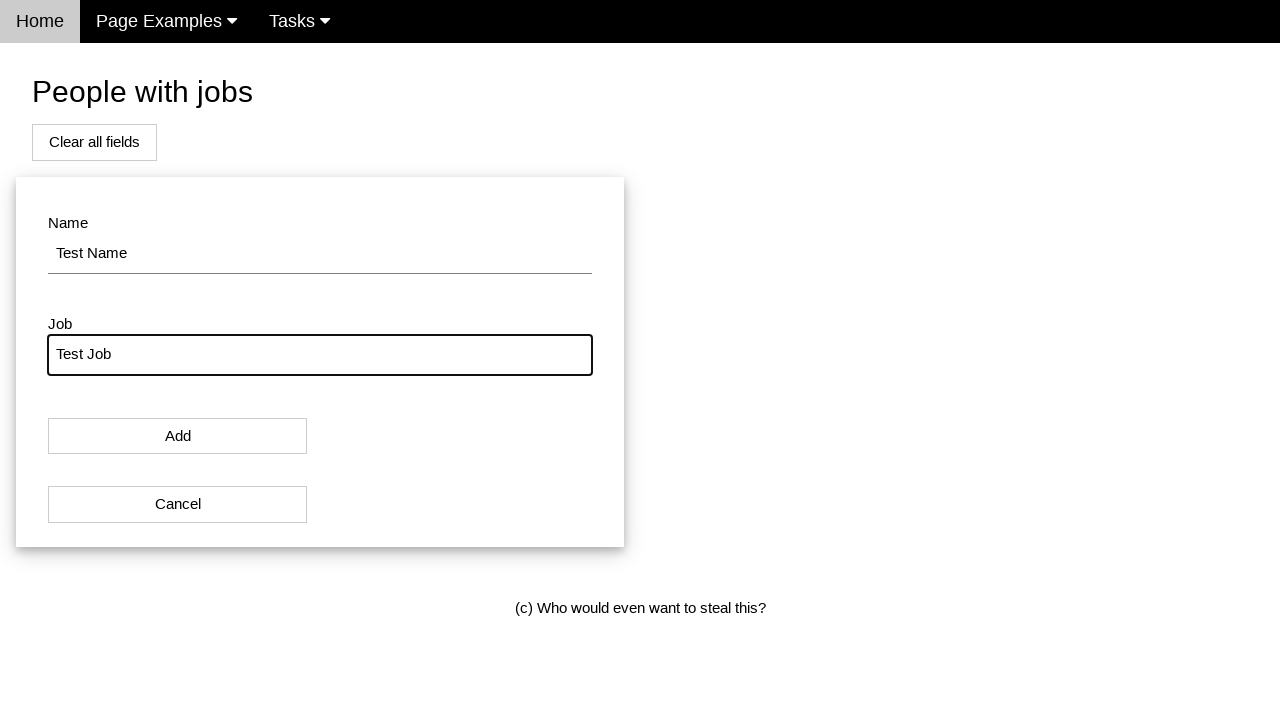

Clicked the Clear button to reset form fields at (94, 142) on #addPersonBtn
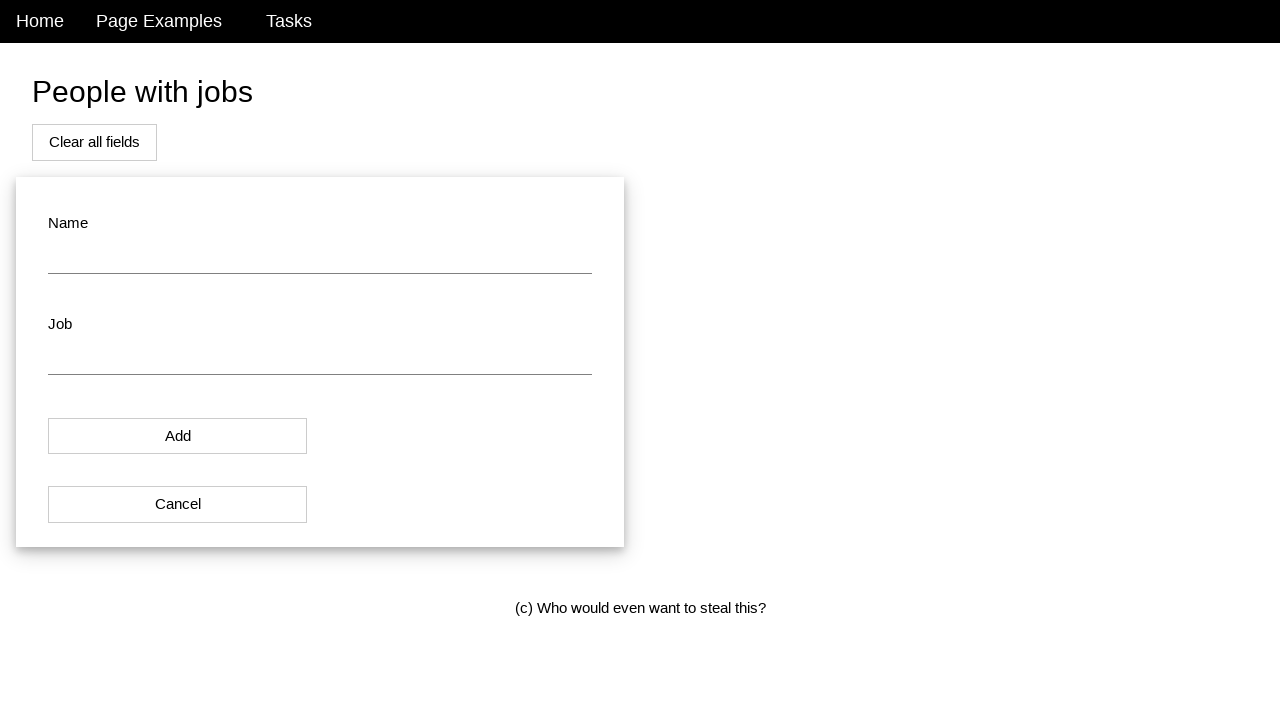

Verified that name field is empty
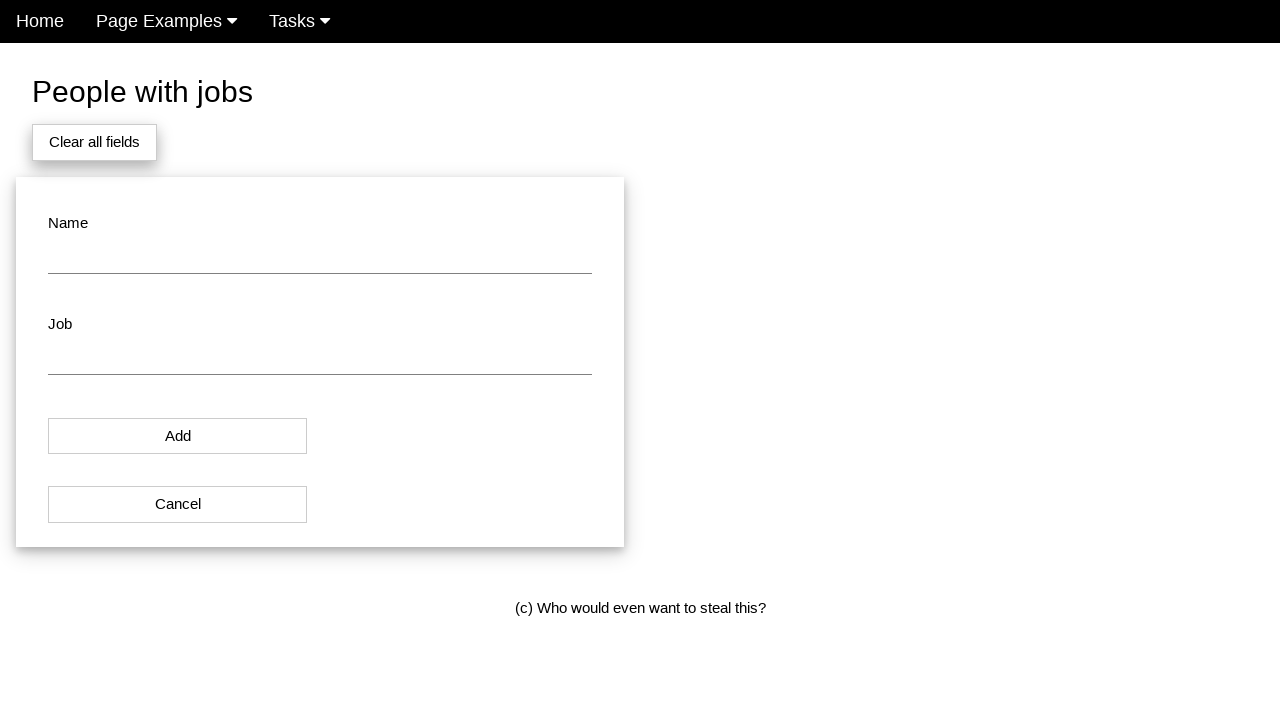

Verified that job field is empty
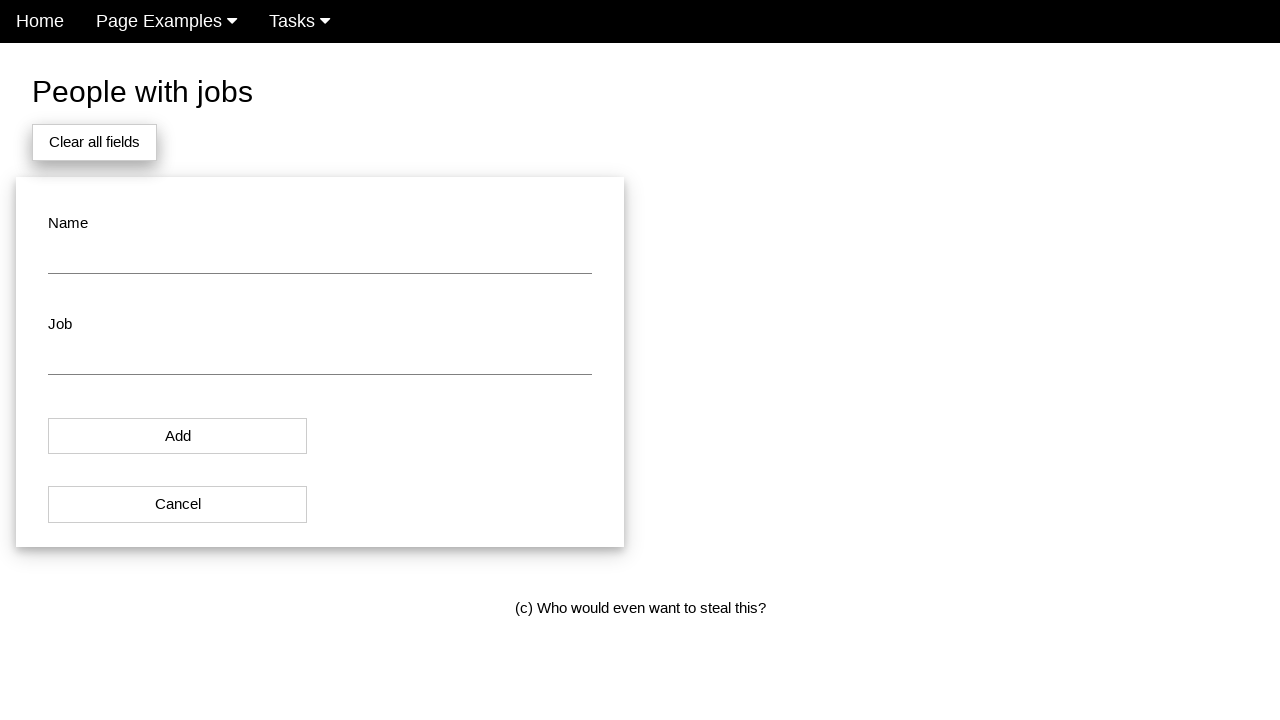

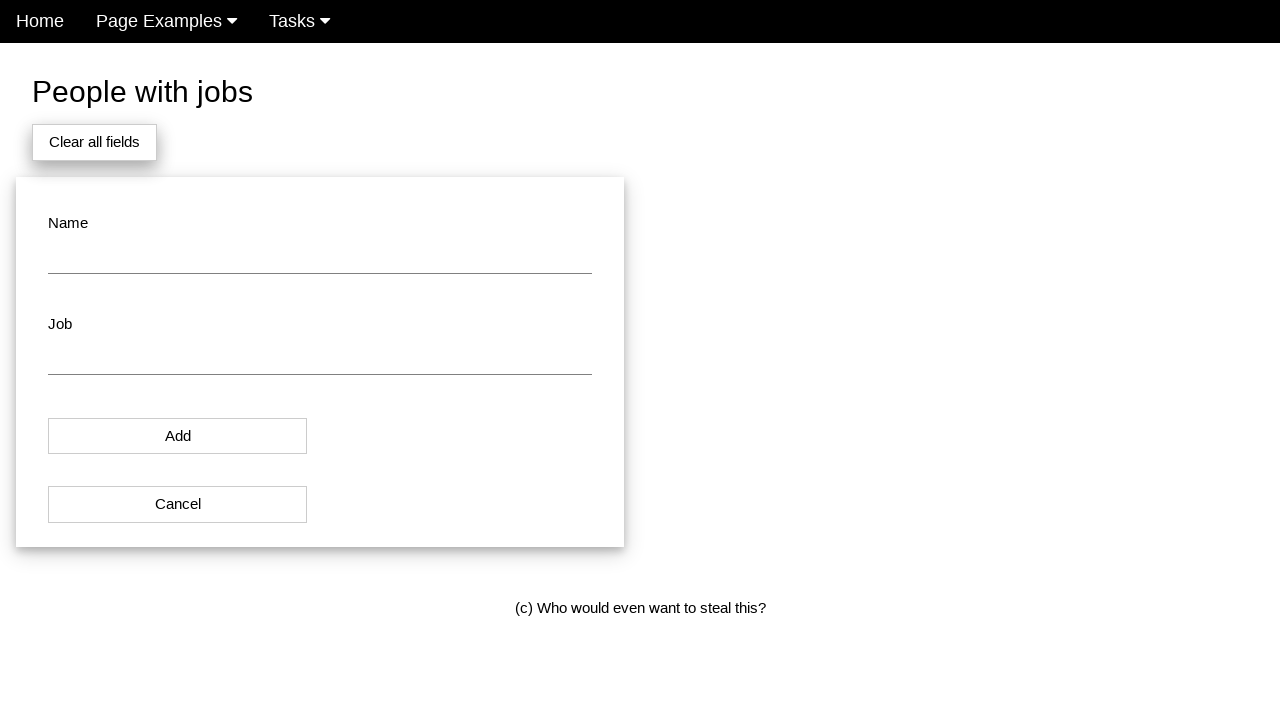